Tests that clicking "Clear completed" removes completed items from the list

Starting URL: https://demo.playwright.dev/todomvc

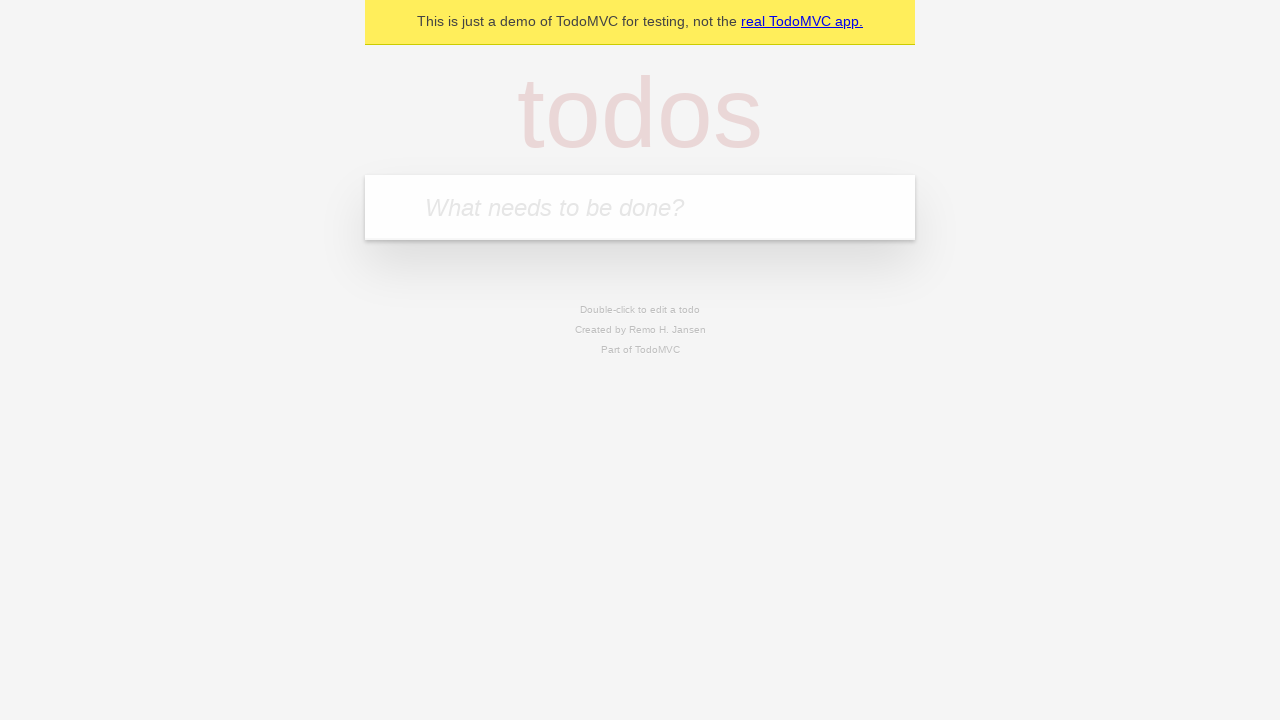

Filled todo input with 'buy some cheese' on internal:attr=[placeholder="What needs to be done?"i]
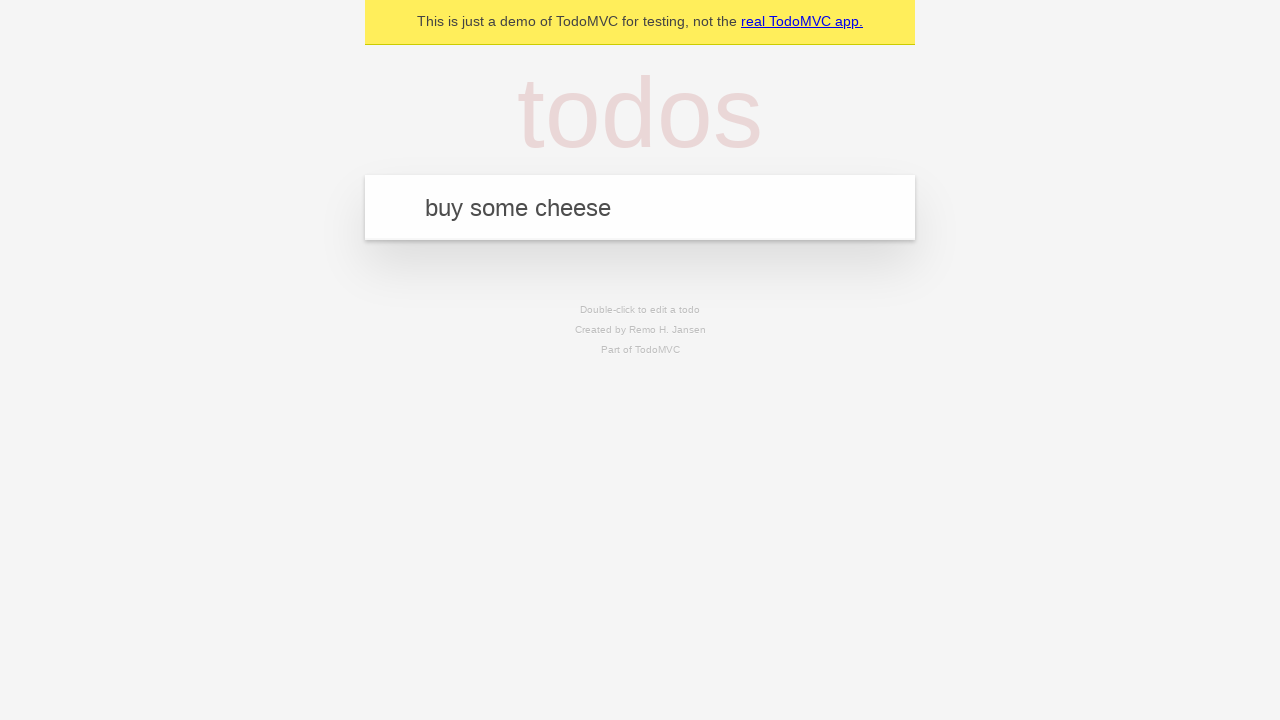

Pressed Enter to add 'buy some cheese' to todo list on internal:attr=[placeholder="What needs to be done?"i]
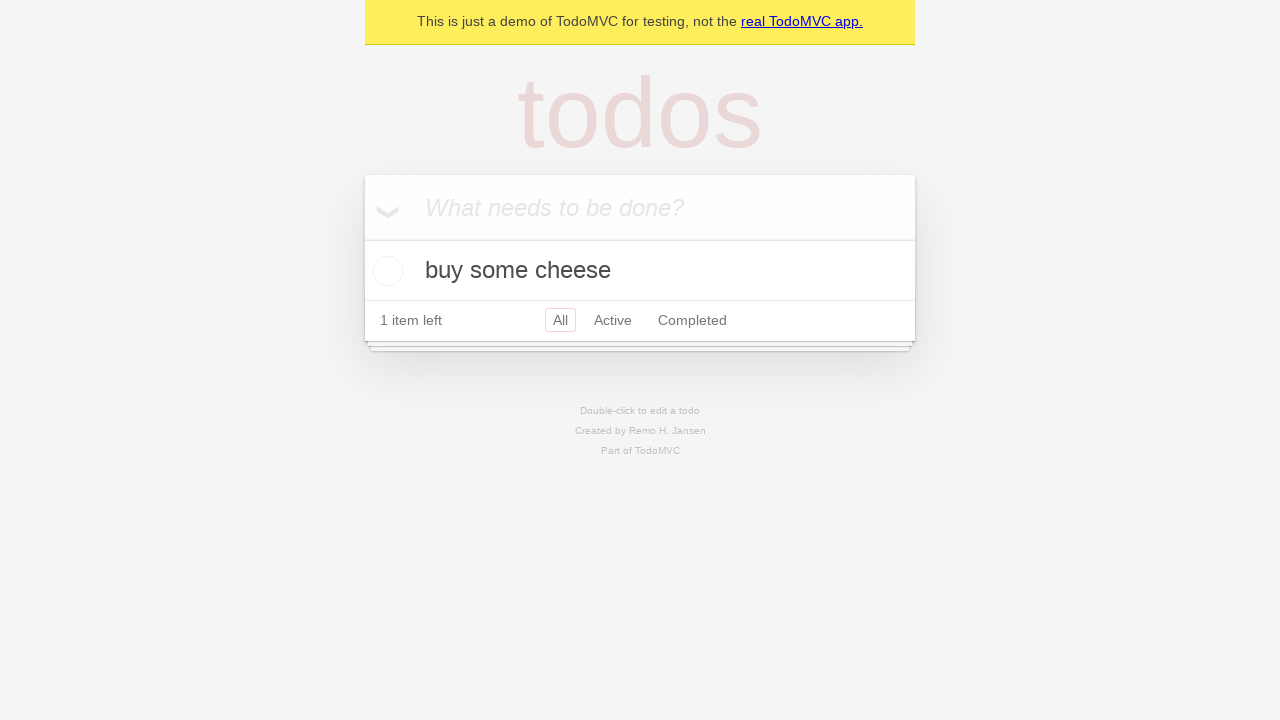

Filled todo input with 'feed the cat' on internal:attr=[placeholder="What needs to be done?"i]
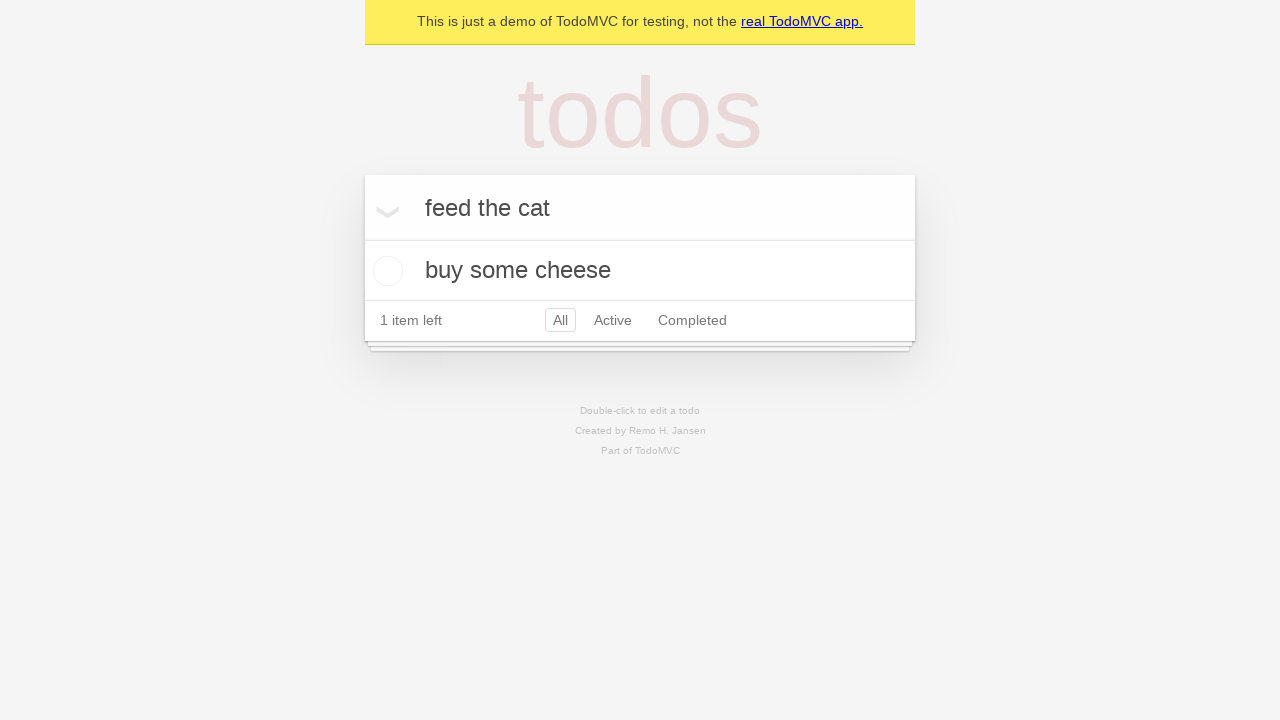

Pressed Enter to add 'feed the cat' to todo list on internal:attr=[placeholder="What needs to be done?"i]
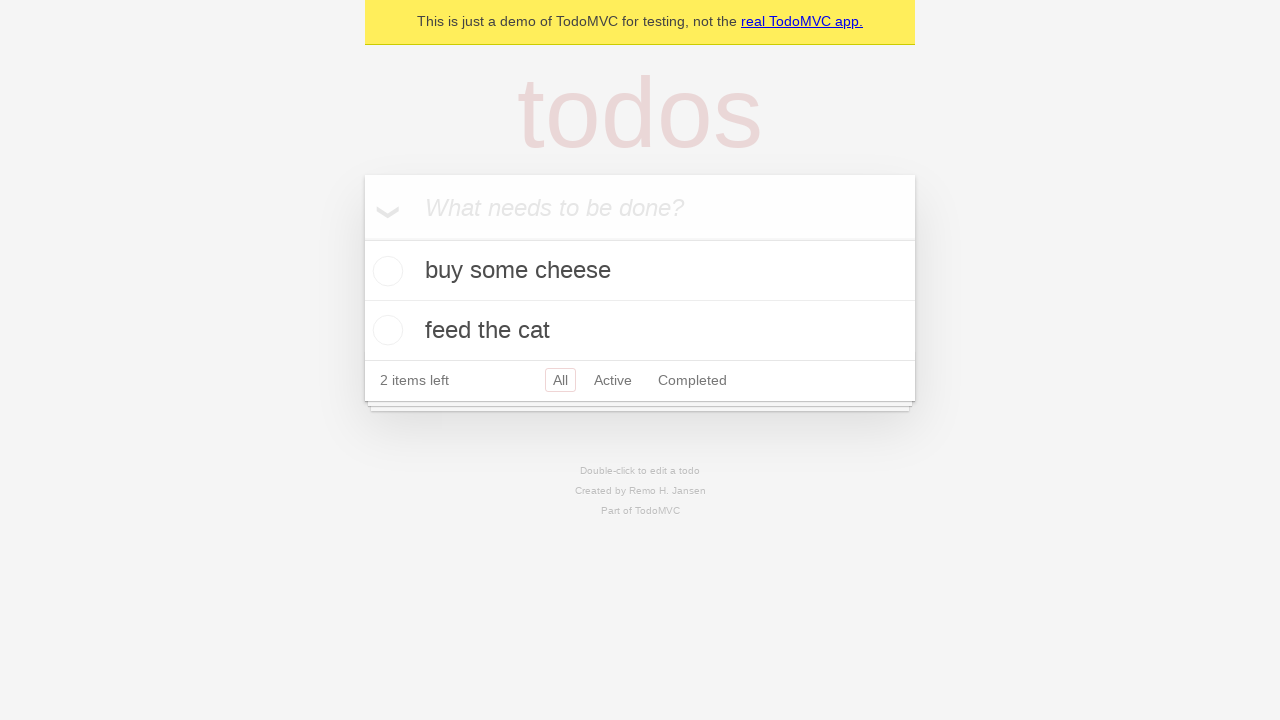

Filled todo input with 'book a doctors appointment' on internal:attr=[placeholder="What needs to be done?"i]
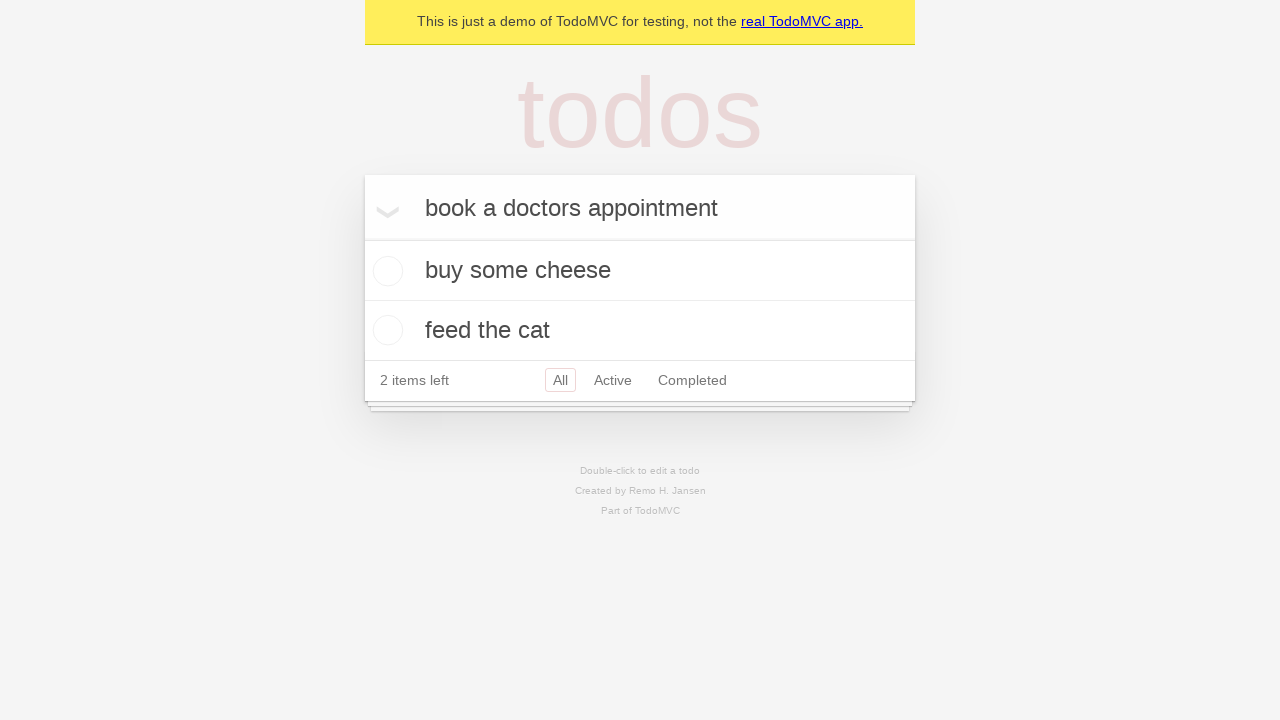

Pressed Enter to add 'book a doctors appointment' to todo list on internal:attr=[placeholder="What needs to be done?"i]
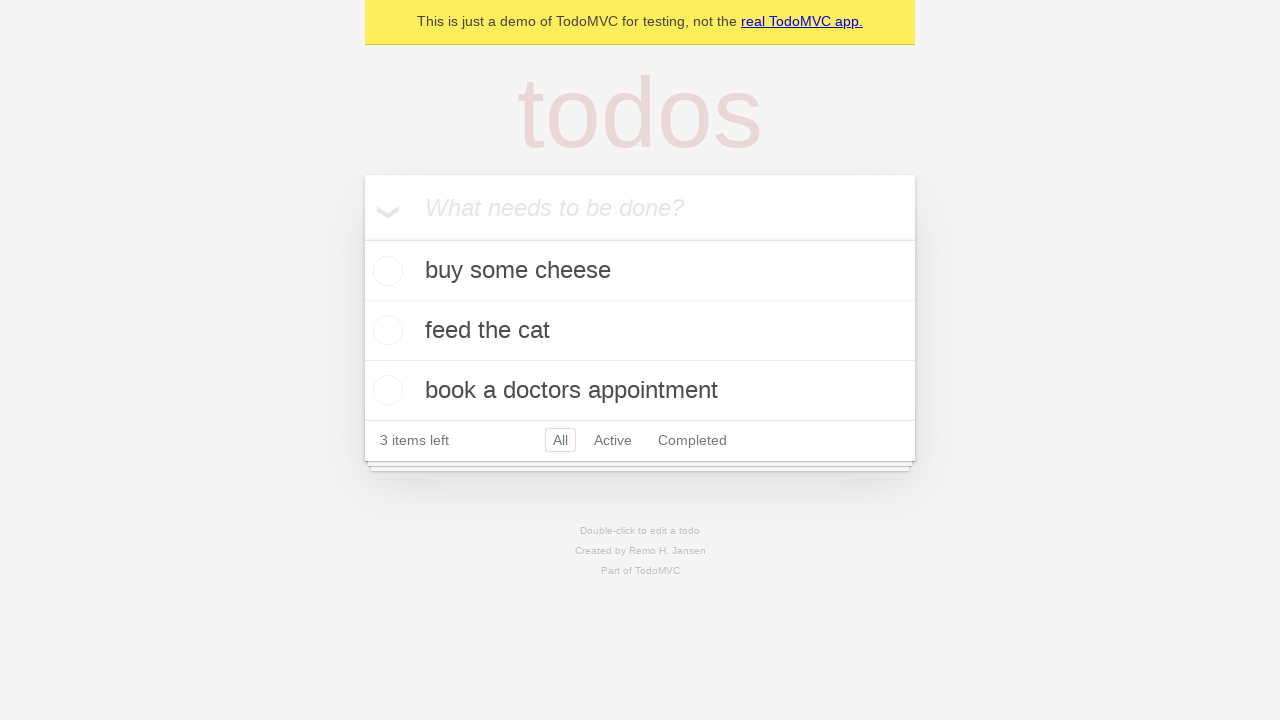

All 3 todo items loaded successfully
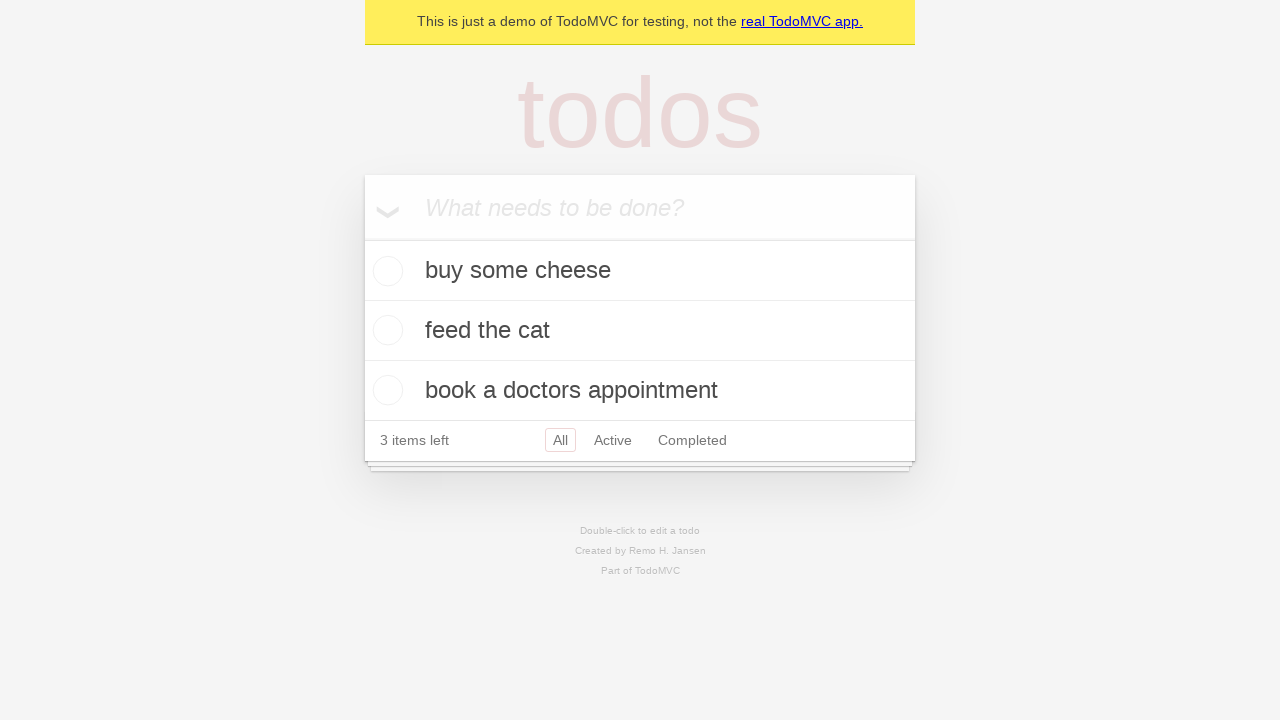

Marked second todo item as completed at (385, 330) on internal:testid=[data-testid="todo-item"s] >> nth=1 >> internal:role=checkbox
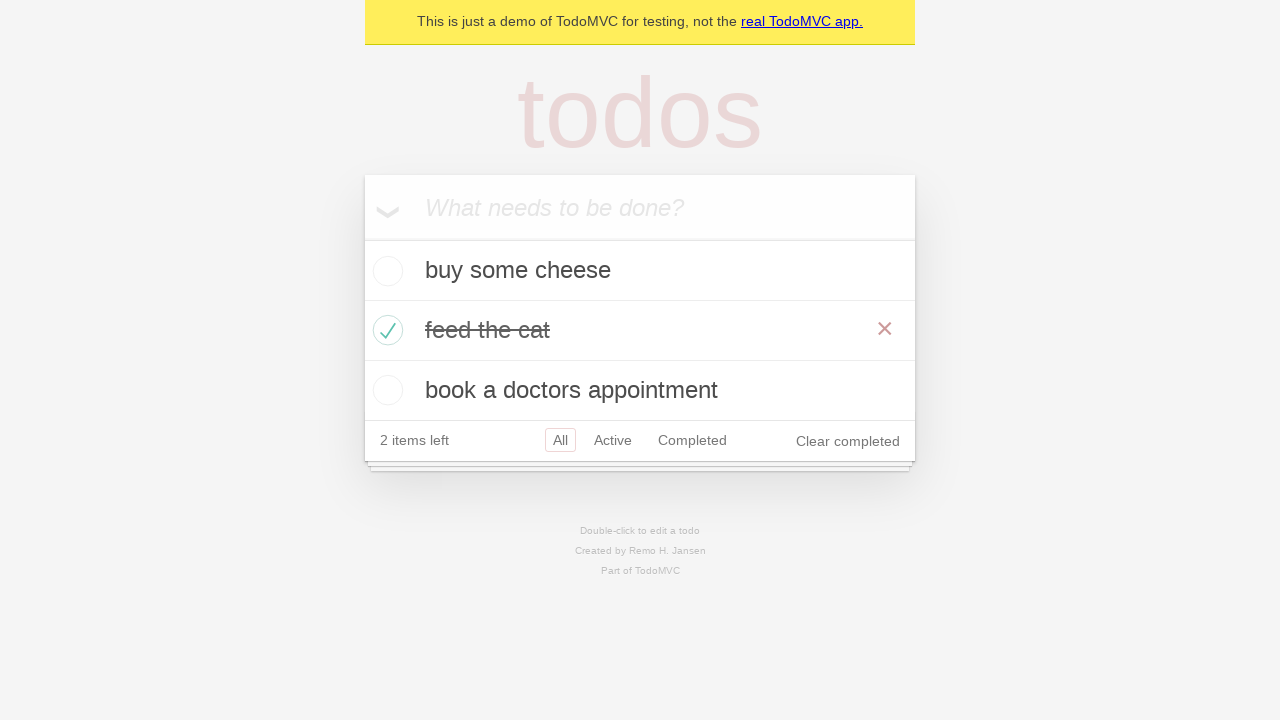

Clicked 'Clear completed' button at (848, 441) on internal:role=button[name="Clear completed"i]
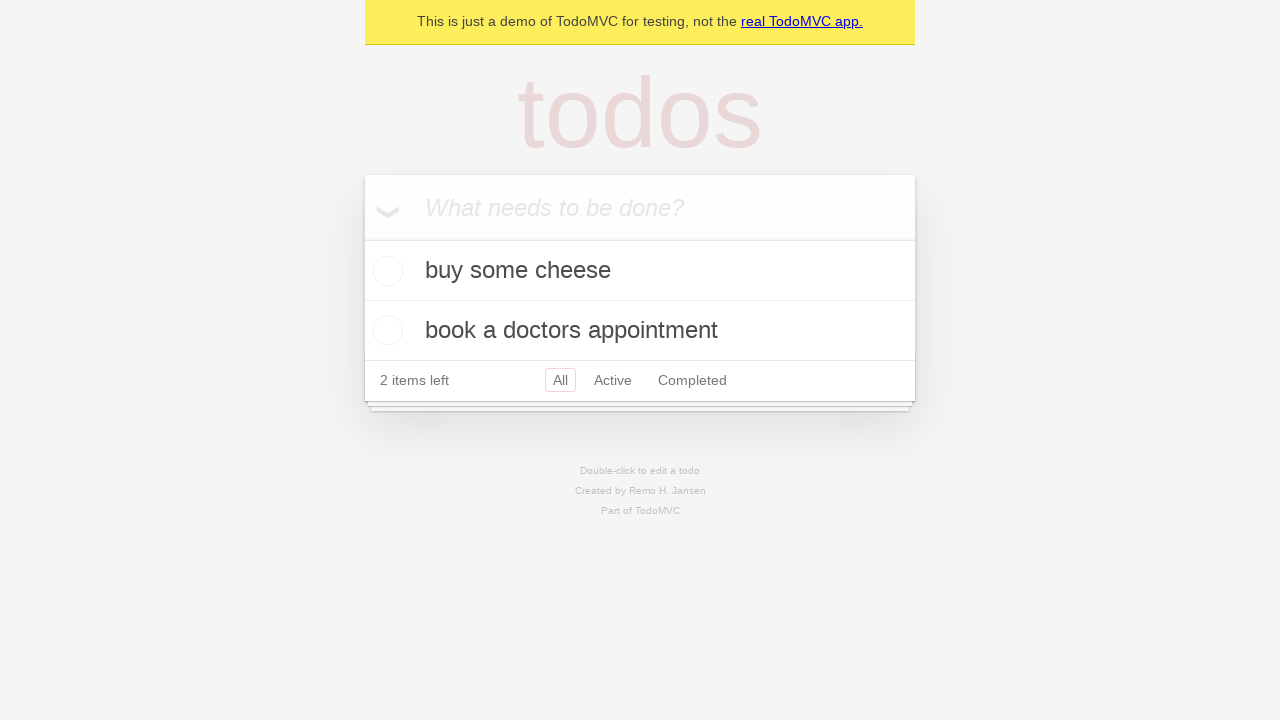

Completed todo item removed - 2 items remaining in list
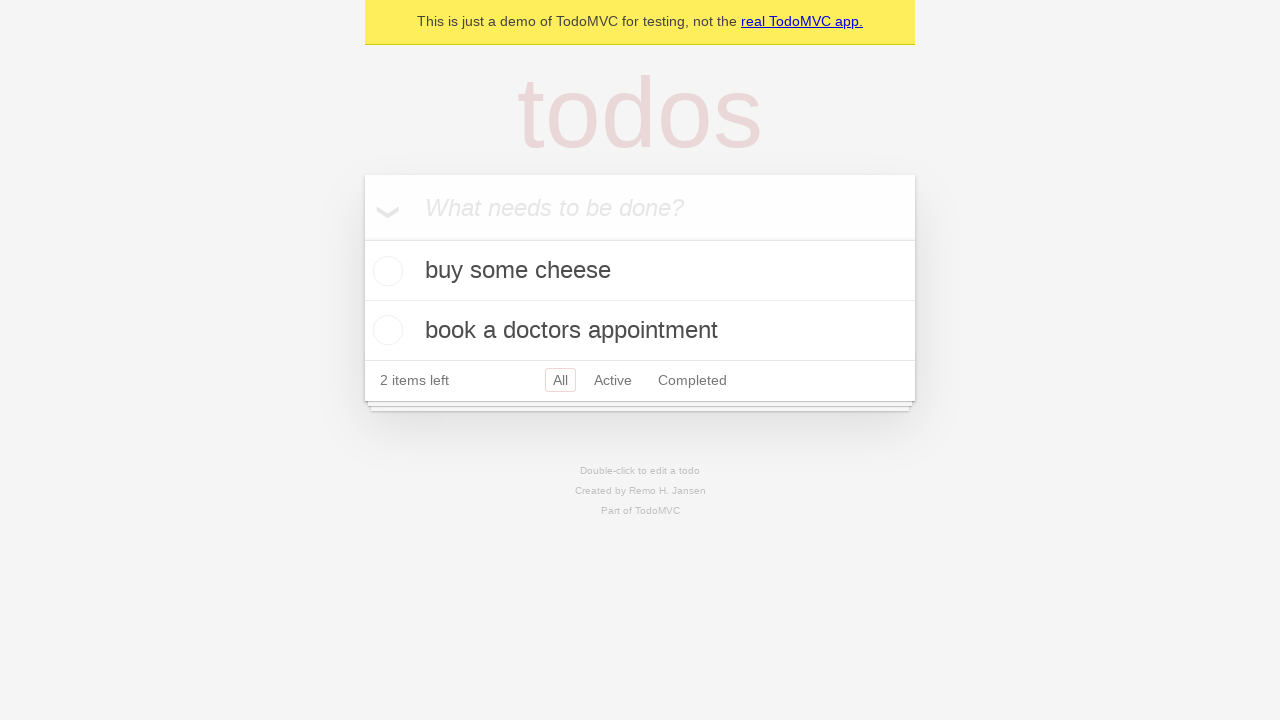

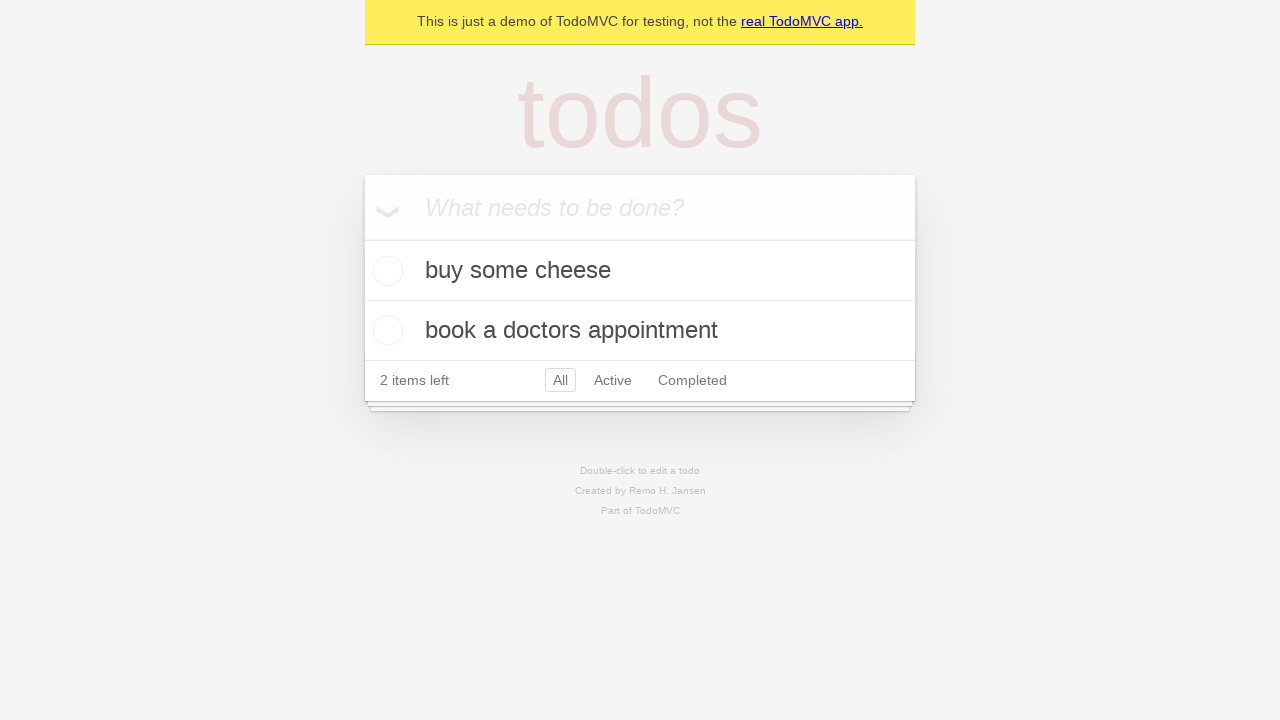